Tests the Add/Remove Elements functionality by clicking the Add button to make a Remove button appear, verifying its visibility, clicking Remove to make it disappear, and then verifying the Remove button is no longer visible while the page title remains displayed.

Starting URL: https://testotomasyonu.com/addremove/

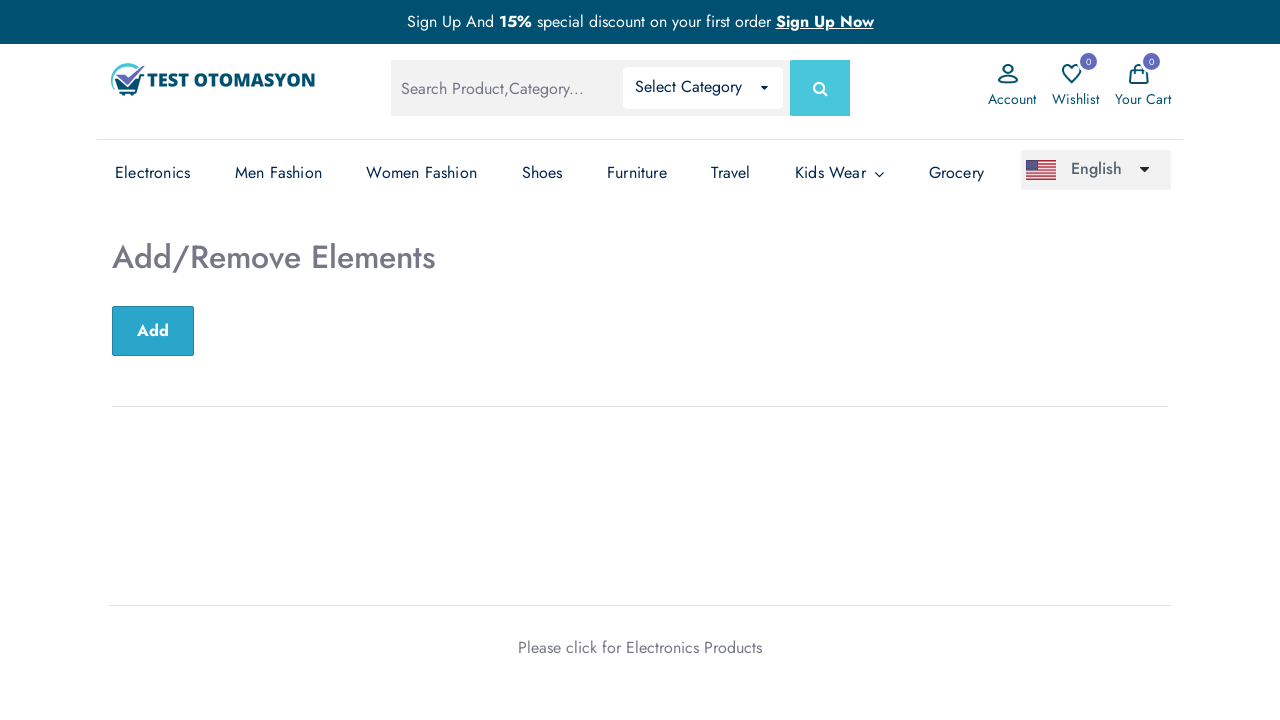

Clicked the Add button to generate a Remove button at (153, 331) on xpath=//button[text()='Add']
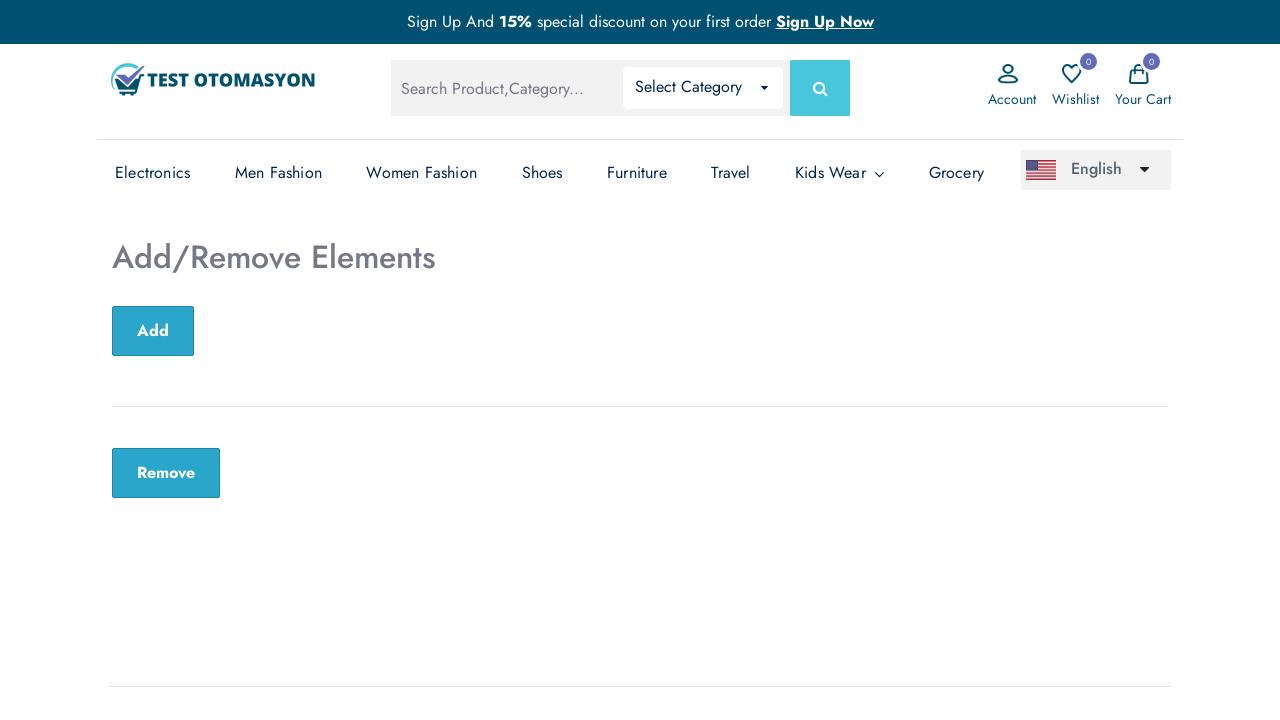

Verified Remove button is visible after clicking Add
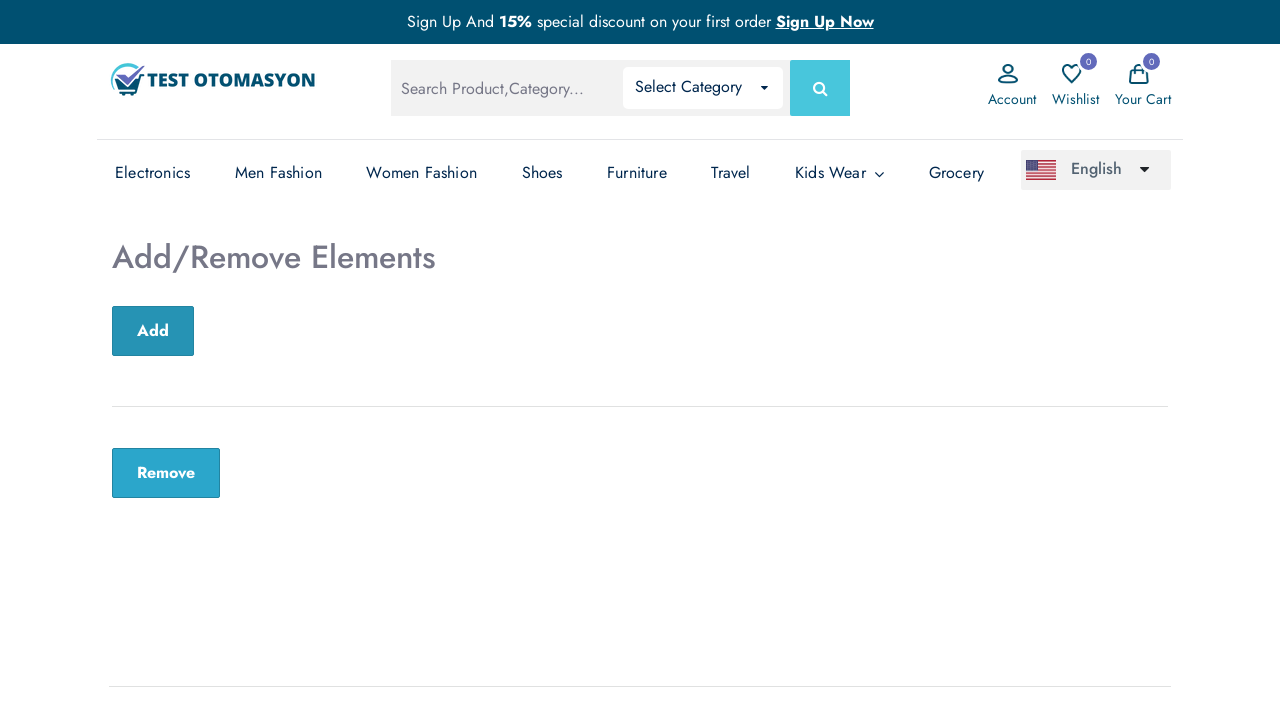

Clicked the Remove button to remove it from the page at (166, 473) on xpath=//button[text()='Remove']
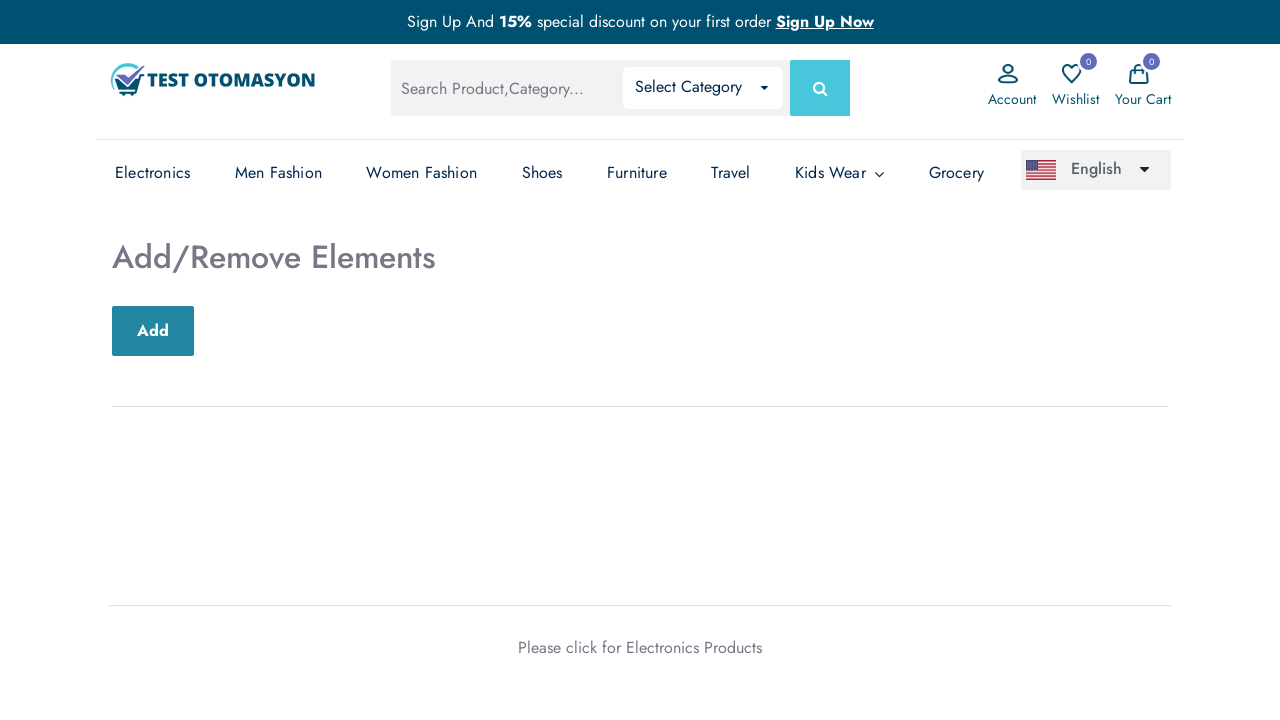

Verified page title 'Add/Remove Elements' is still visible
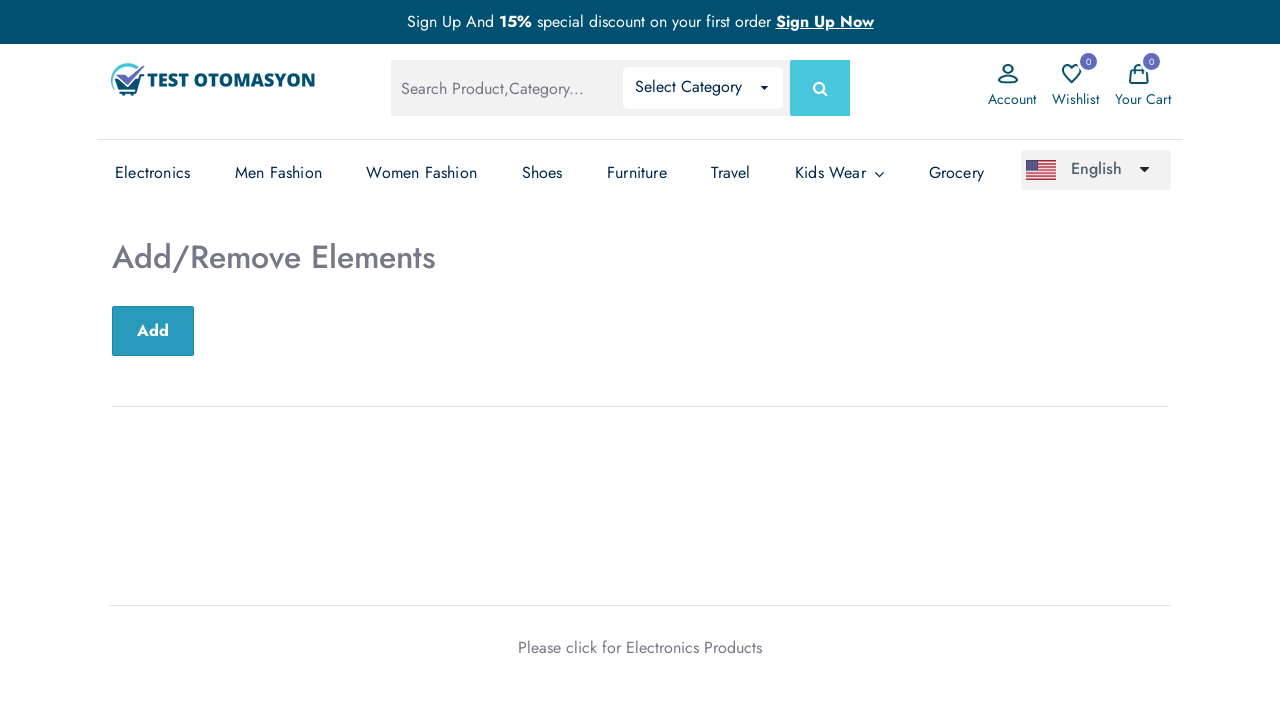

Verified Remove button is no longer visible after clicking it
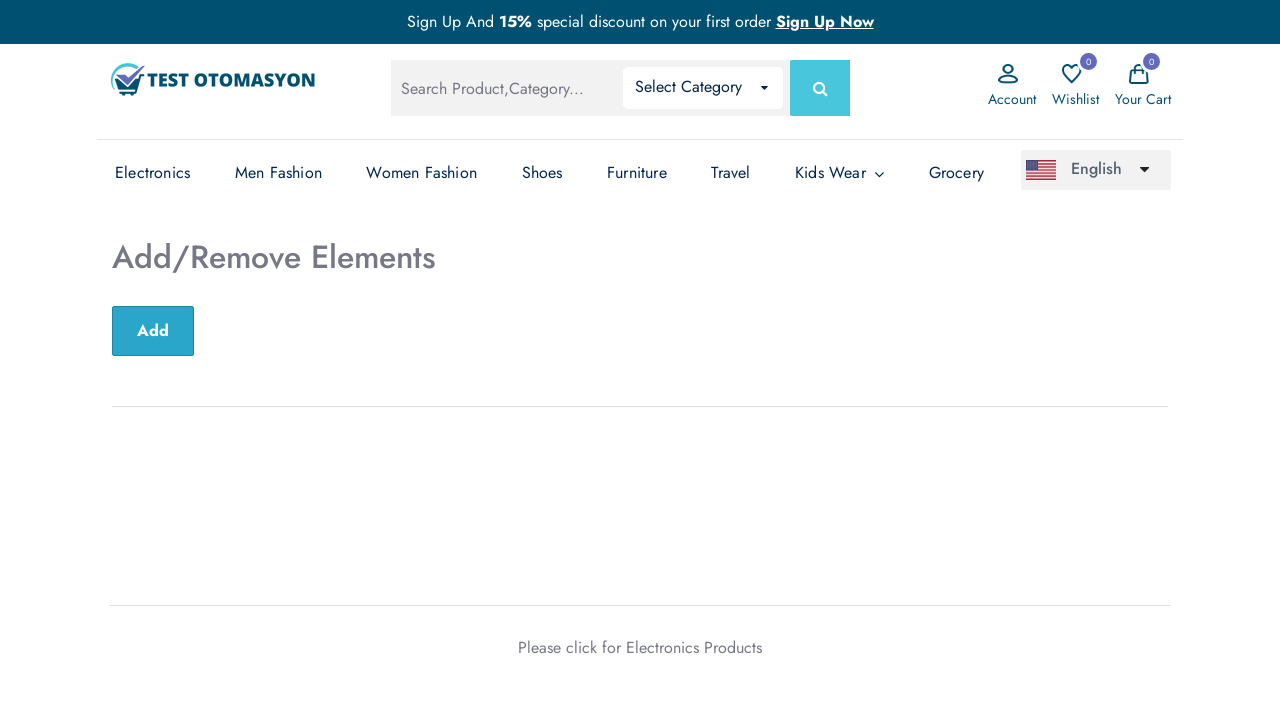

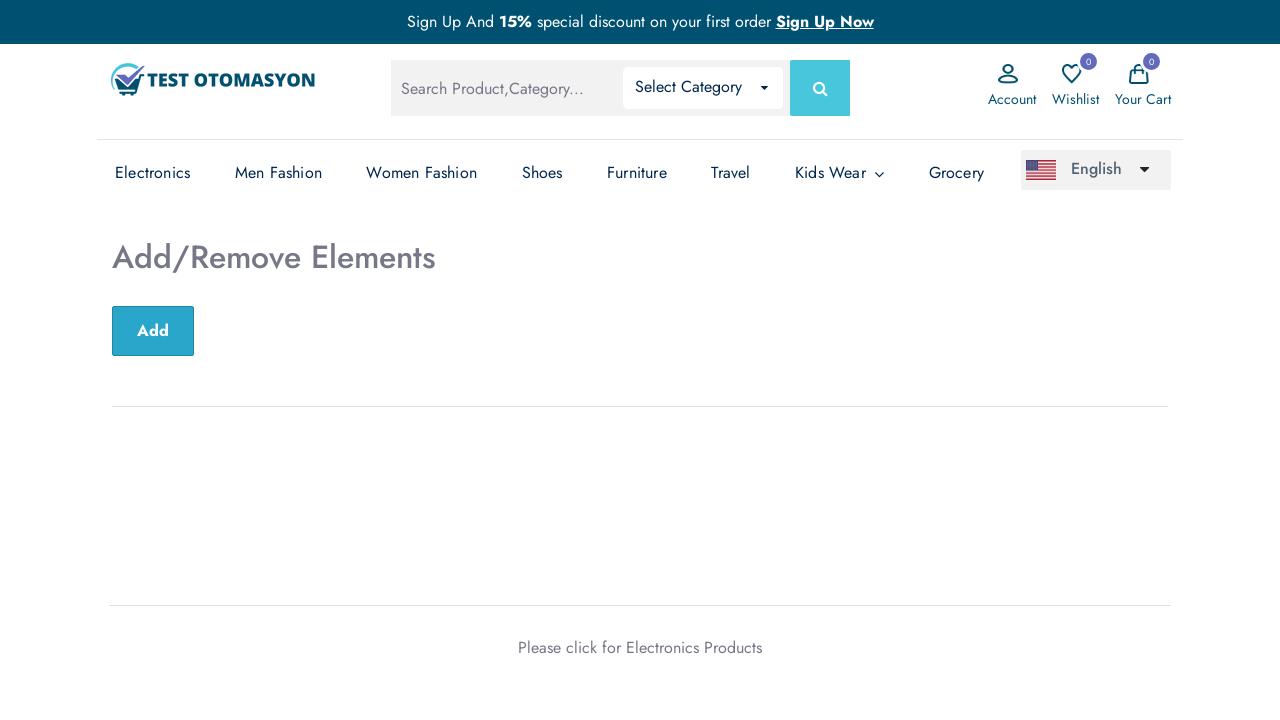